Tests a registration form by filling in first name, last name, and email fields, then submitting the form and verifying the success message

Starting URL: https://suninjuly.github.io/registration1.html

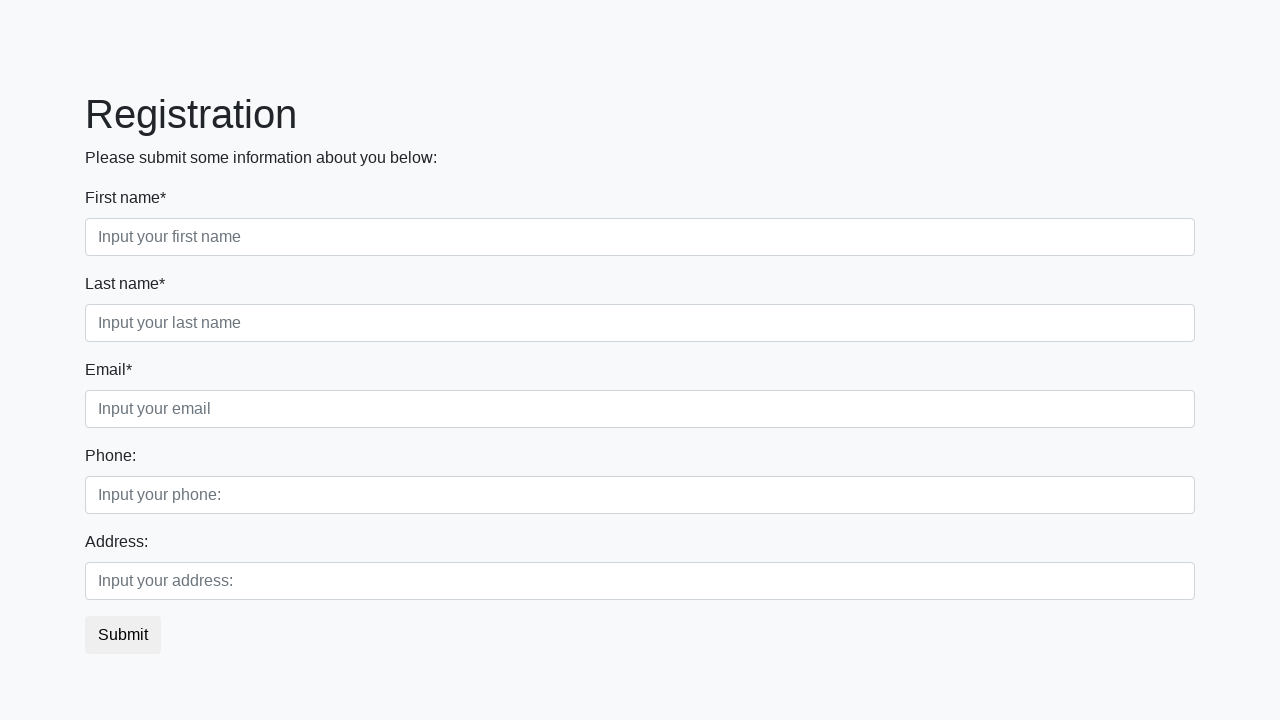

Navigated to registration form page
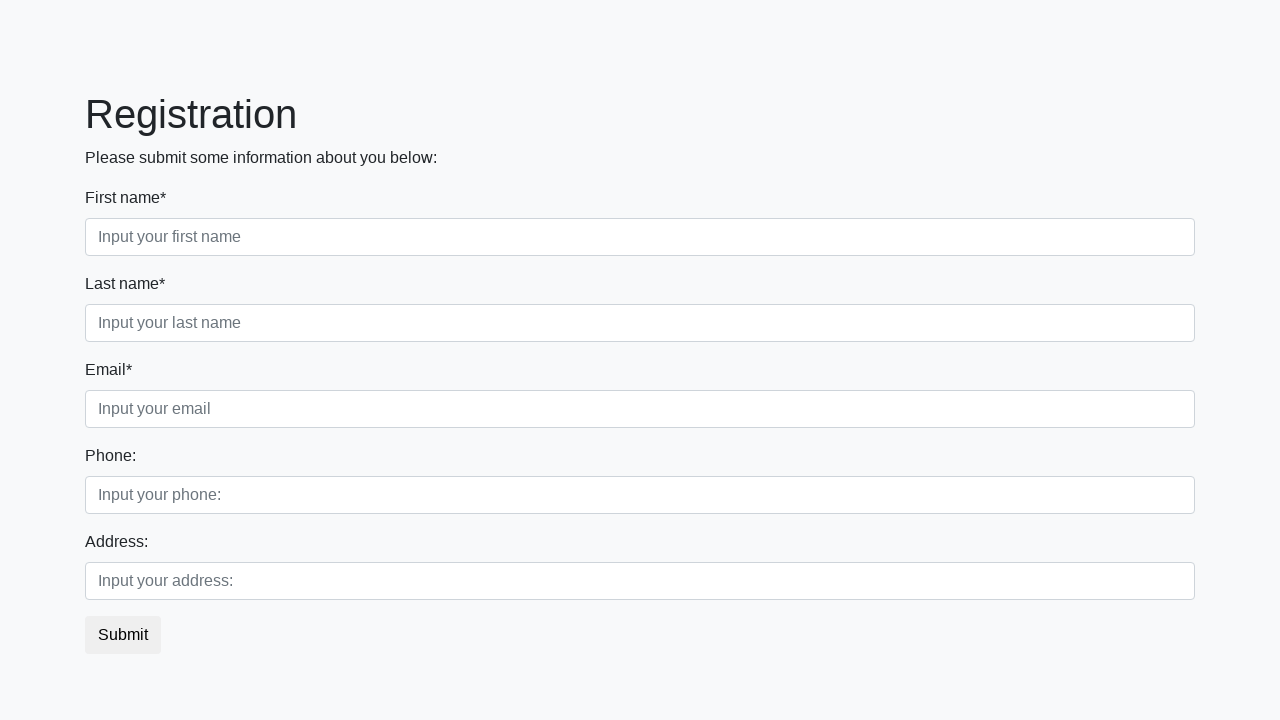

Filled first name field with 'Robert' on .first_block .first
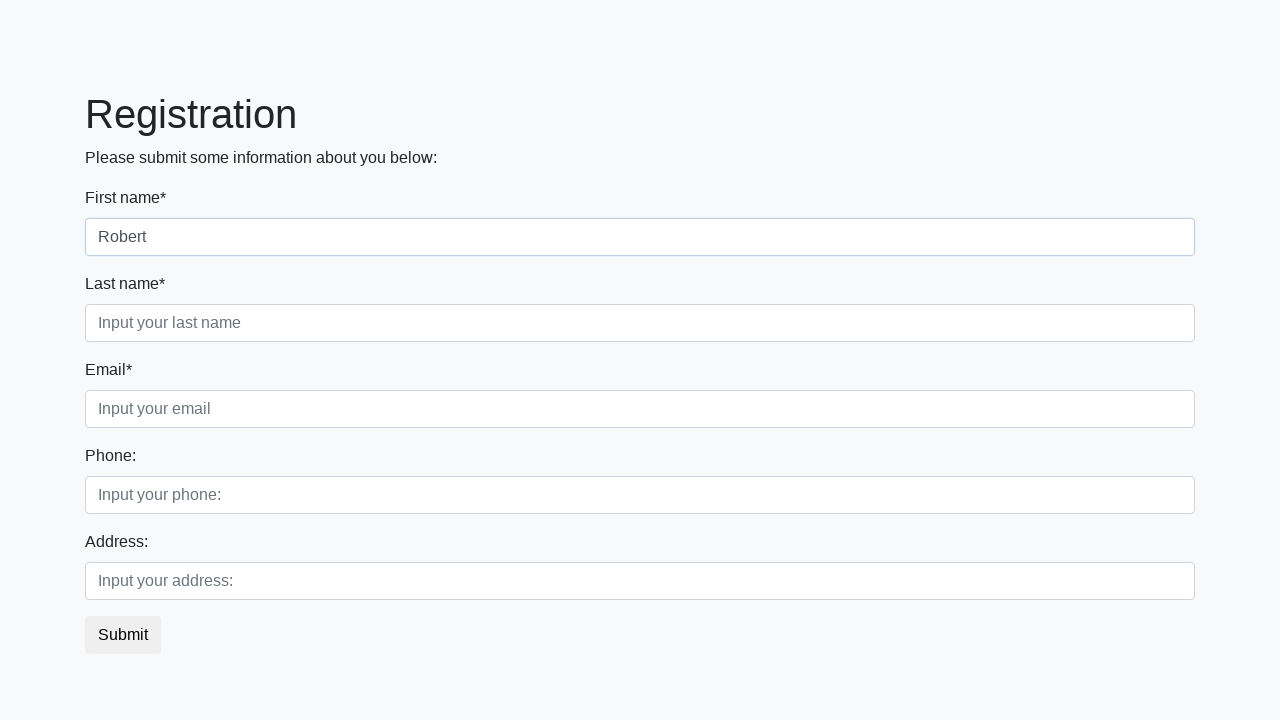

Filled last name field with 'Johnson' on .first_block .second
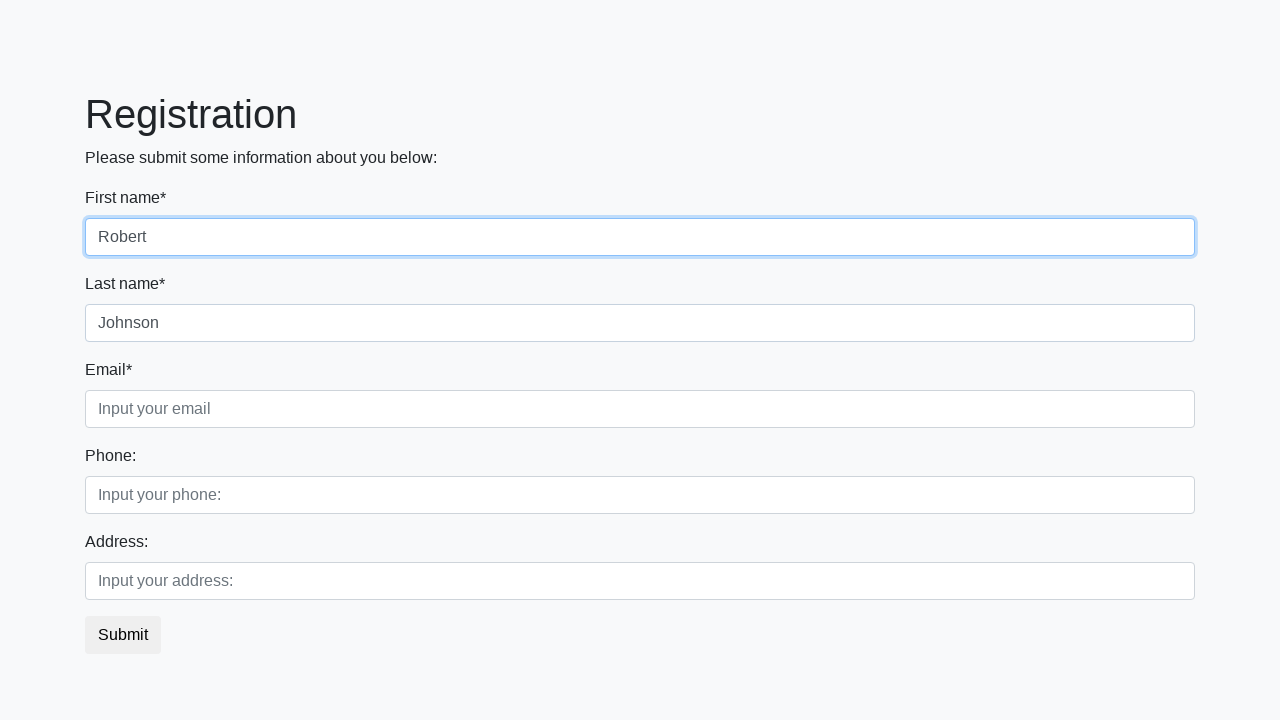

Filled email field with 'robert.johnson@example.com' on .first_block .third
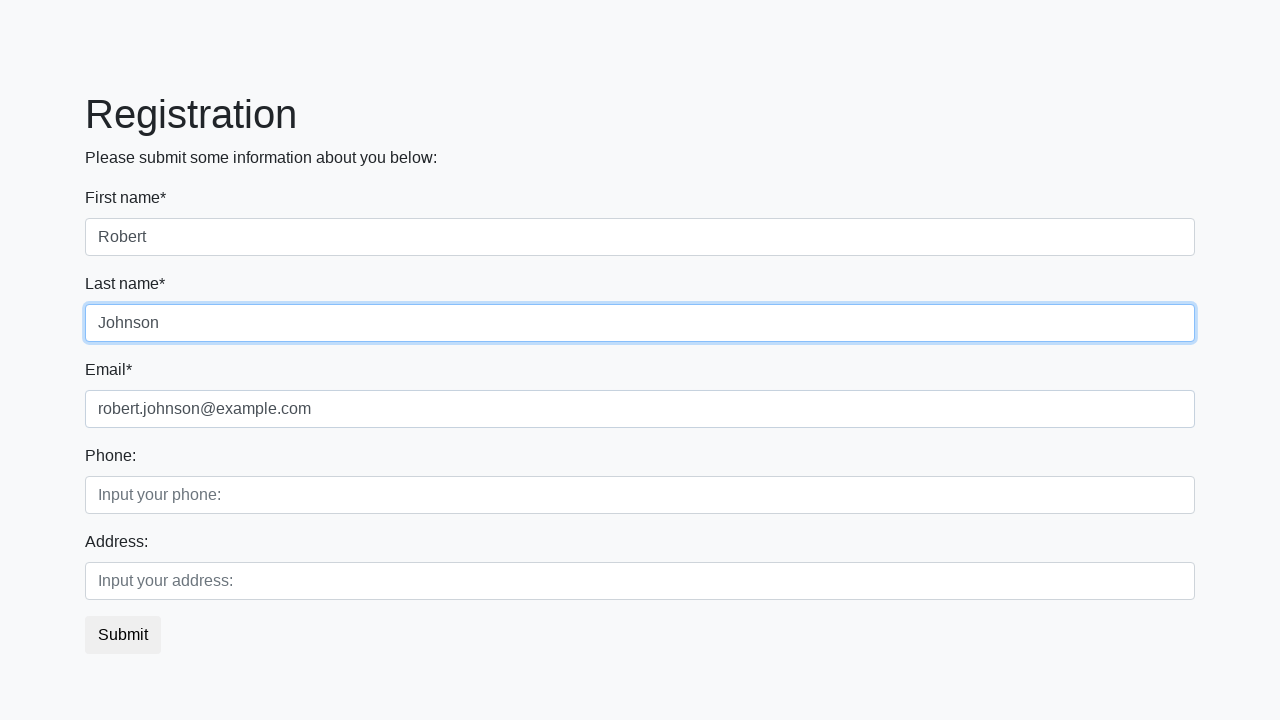

Clicked submit button at (123, 635) on button.btn
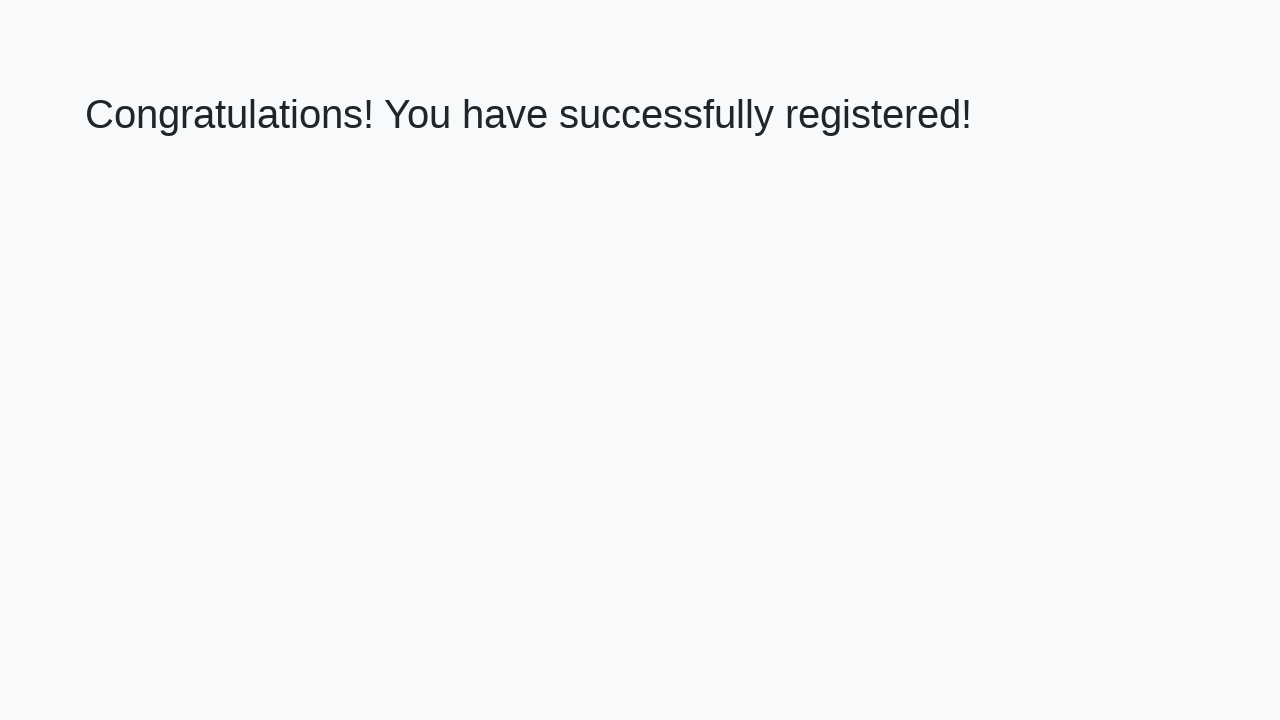

Success message heading appeared
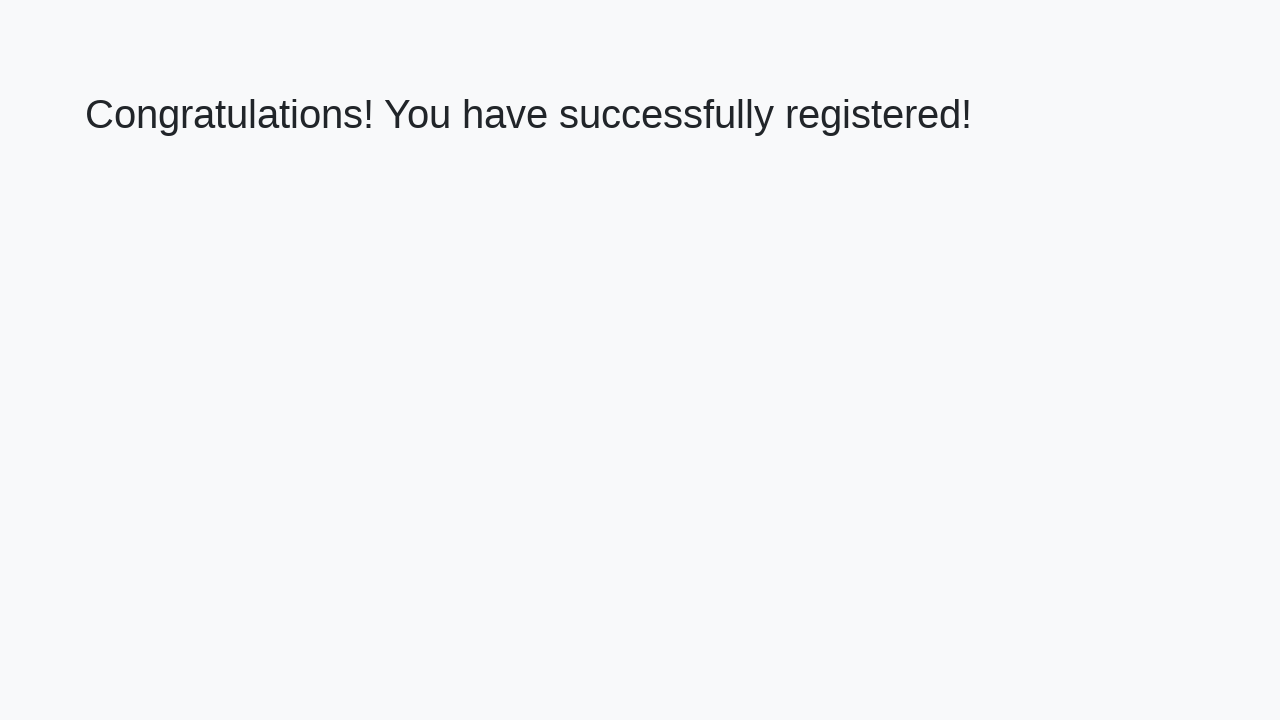

Retrieved success message text
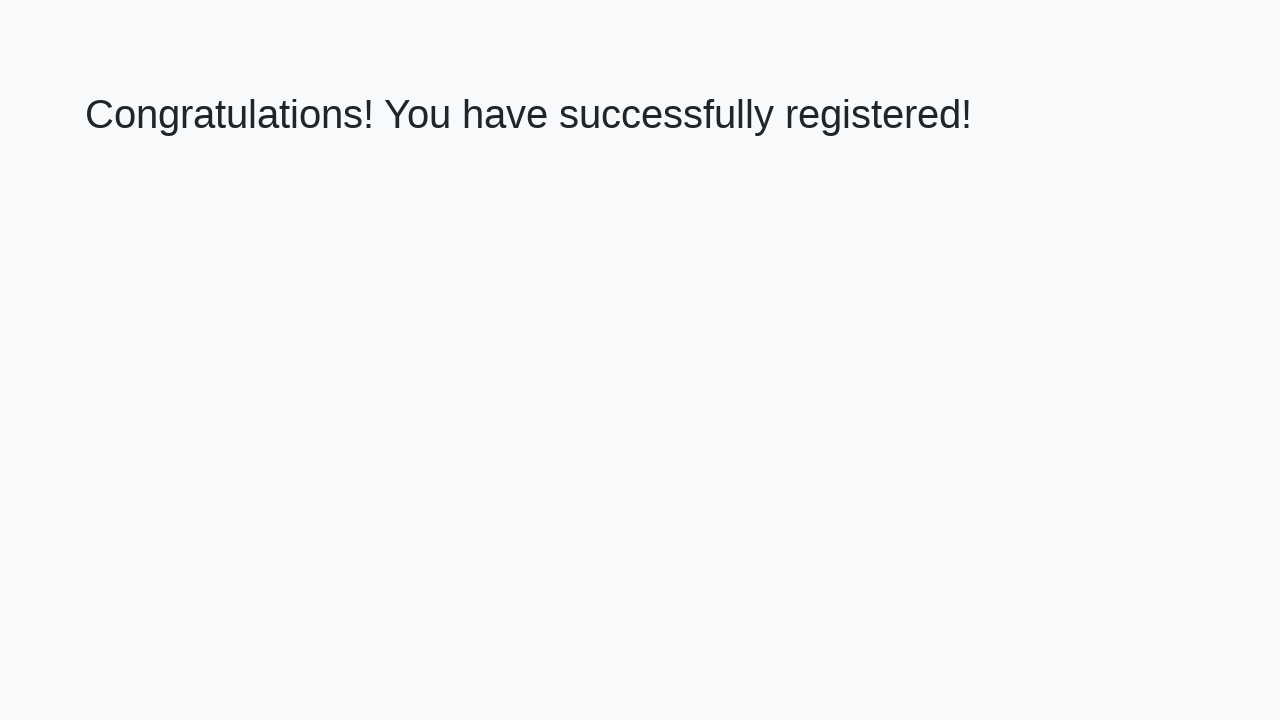

Verified success message matches expected text
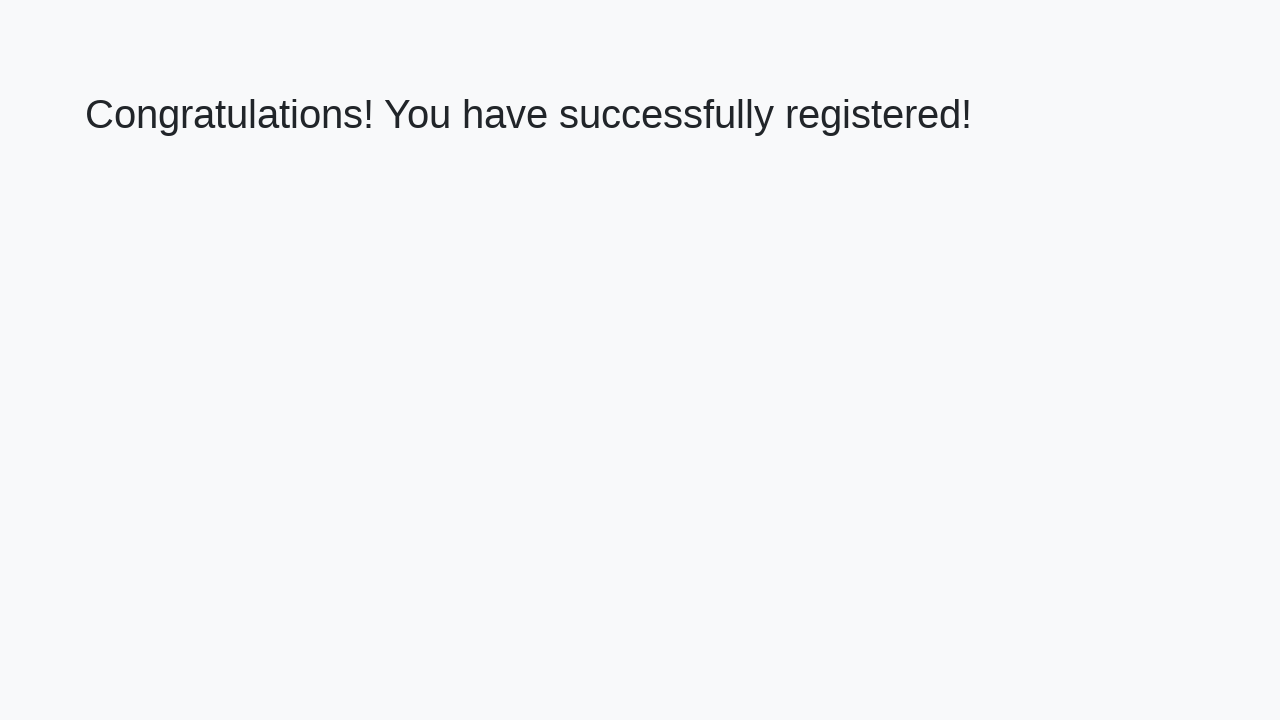

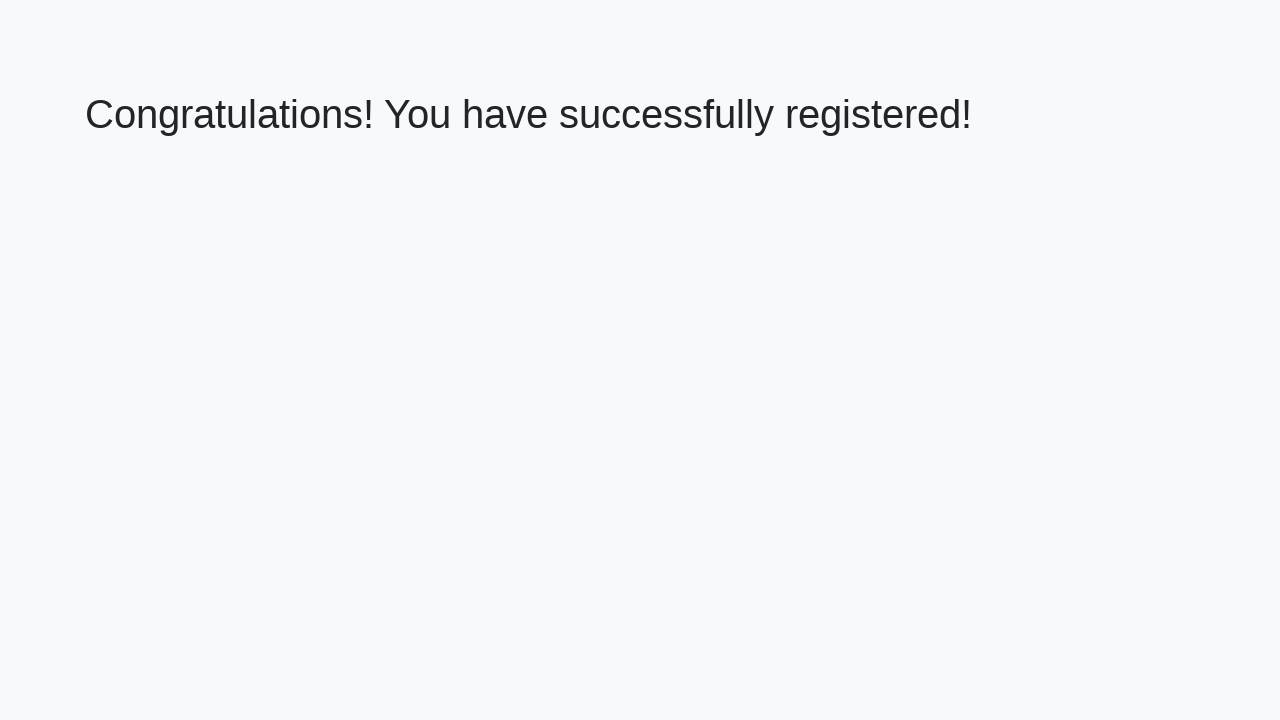